Tests popup window handling by clicking a link to open a popup window, then iterating through all window handles to find and close the popup with a specific title ("basic Web Page Title").

Starting URL: http://omayo.blogspot.com/?

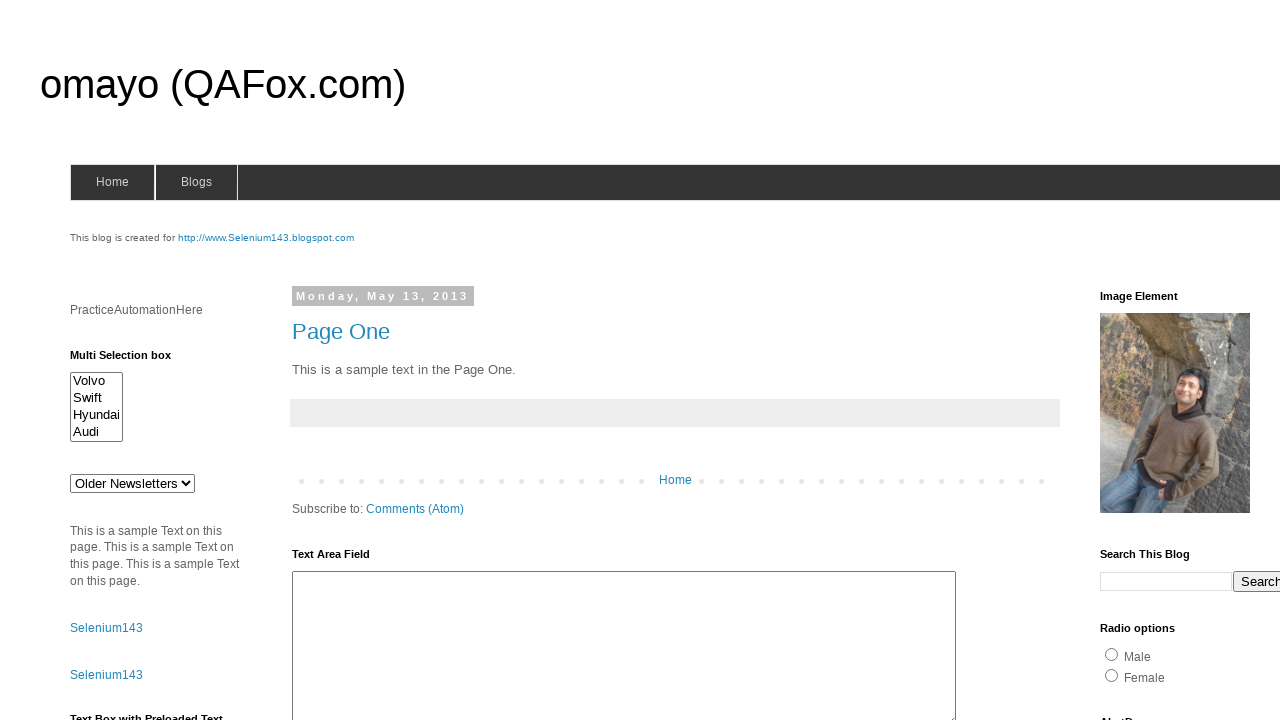

Clicked 'Open a popup window' link and popup window opened at (132, 360) on text=Open a popup window
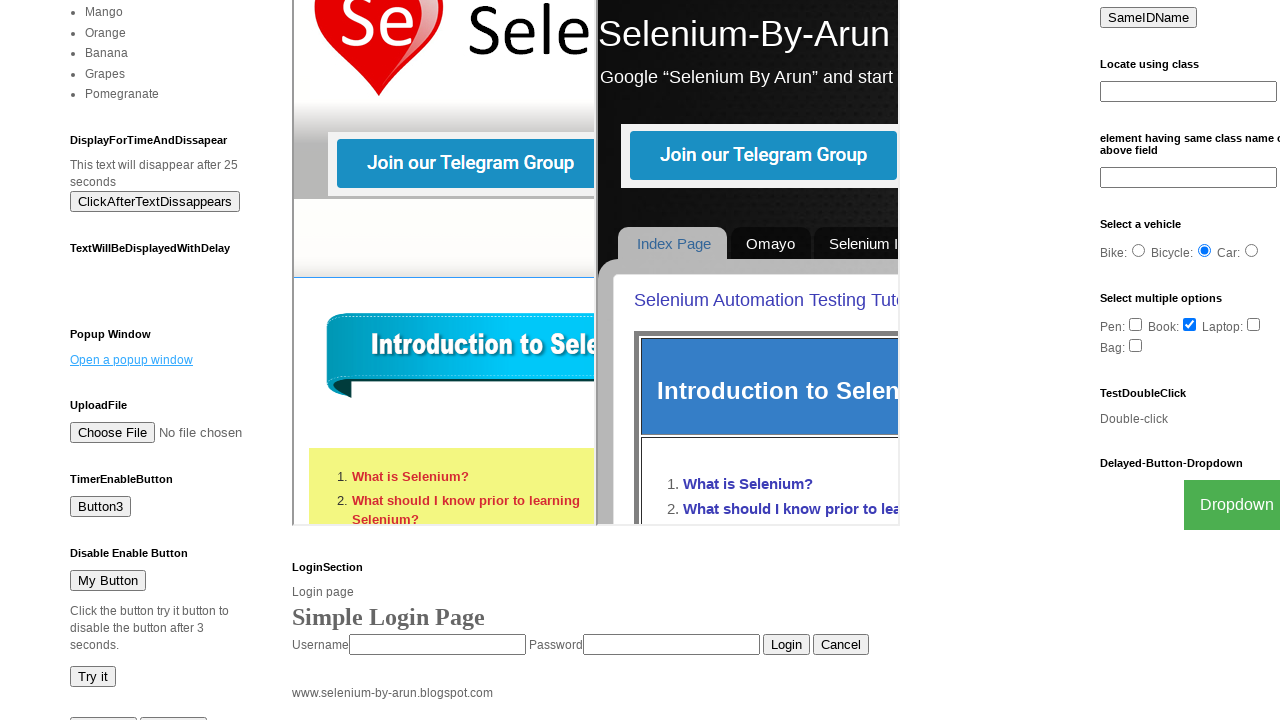

Captured reference to new popup page
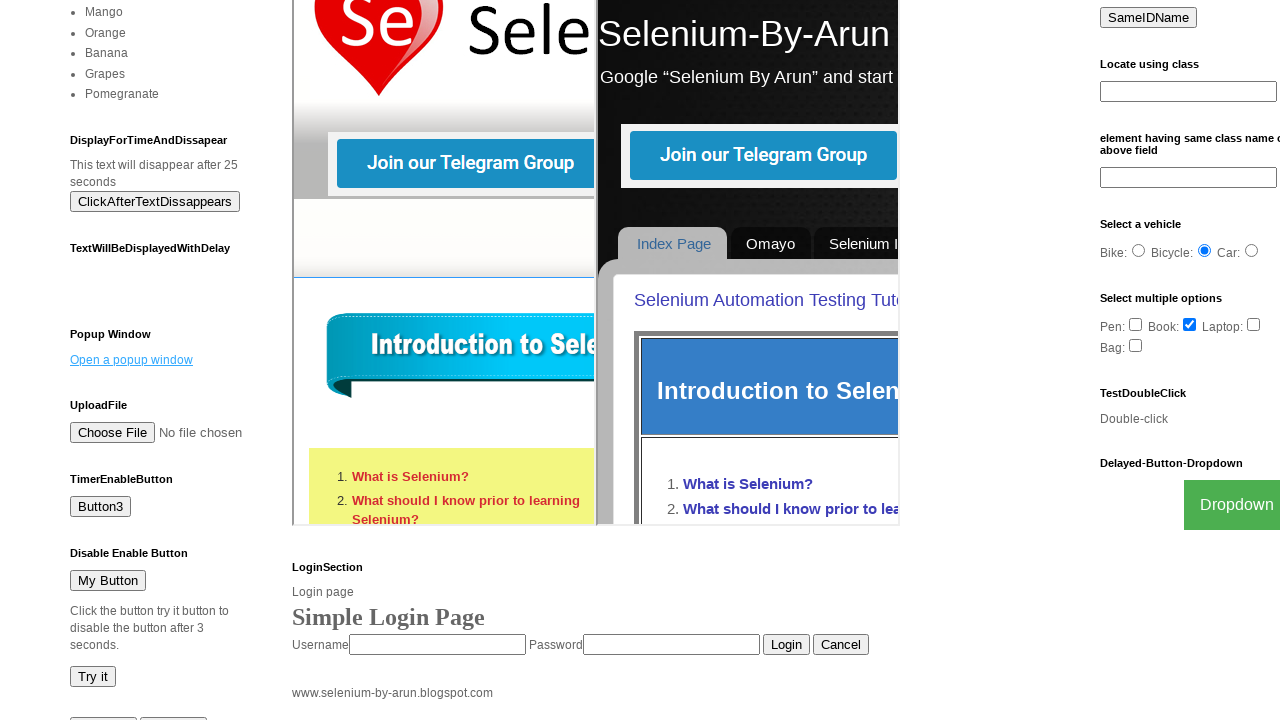

Popup page fully loaded
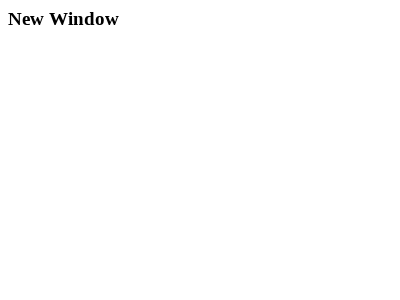

Switched focus back to main page
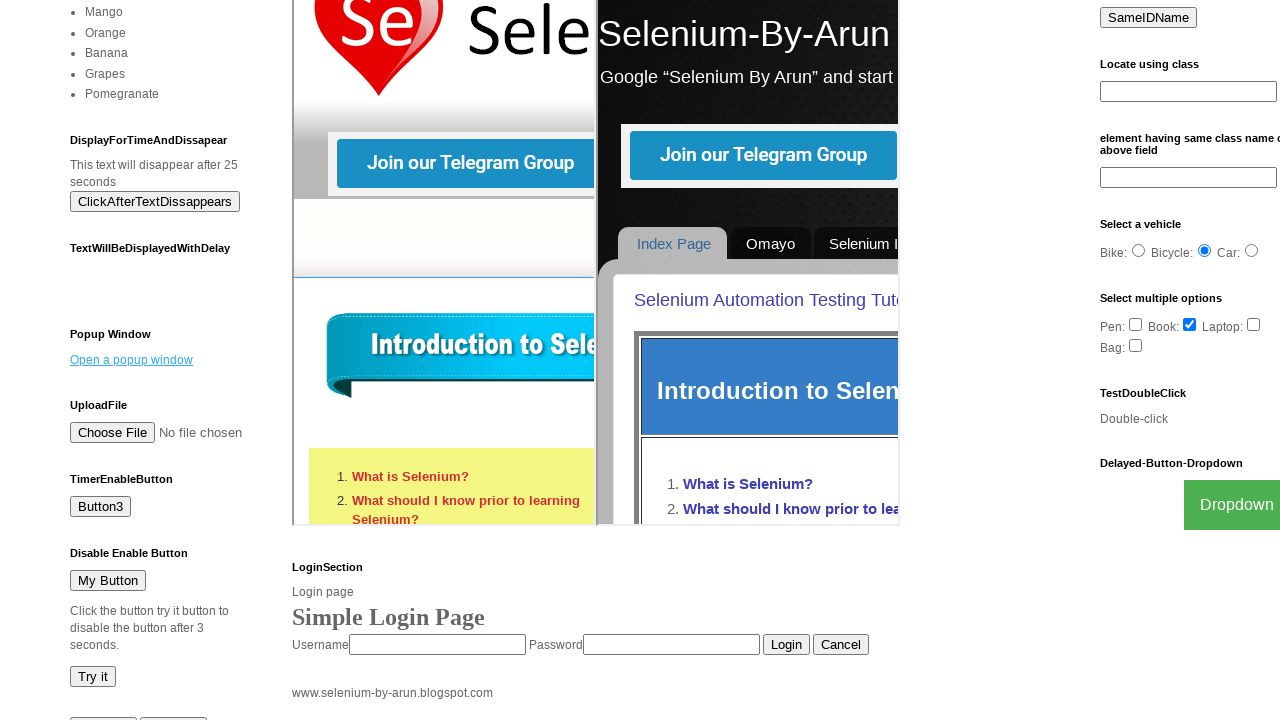

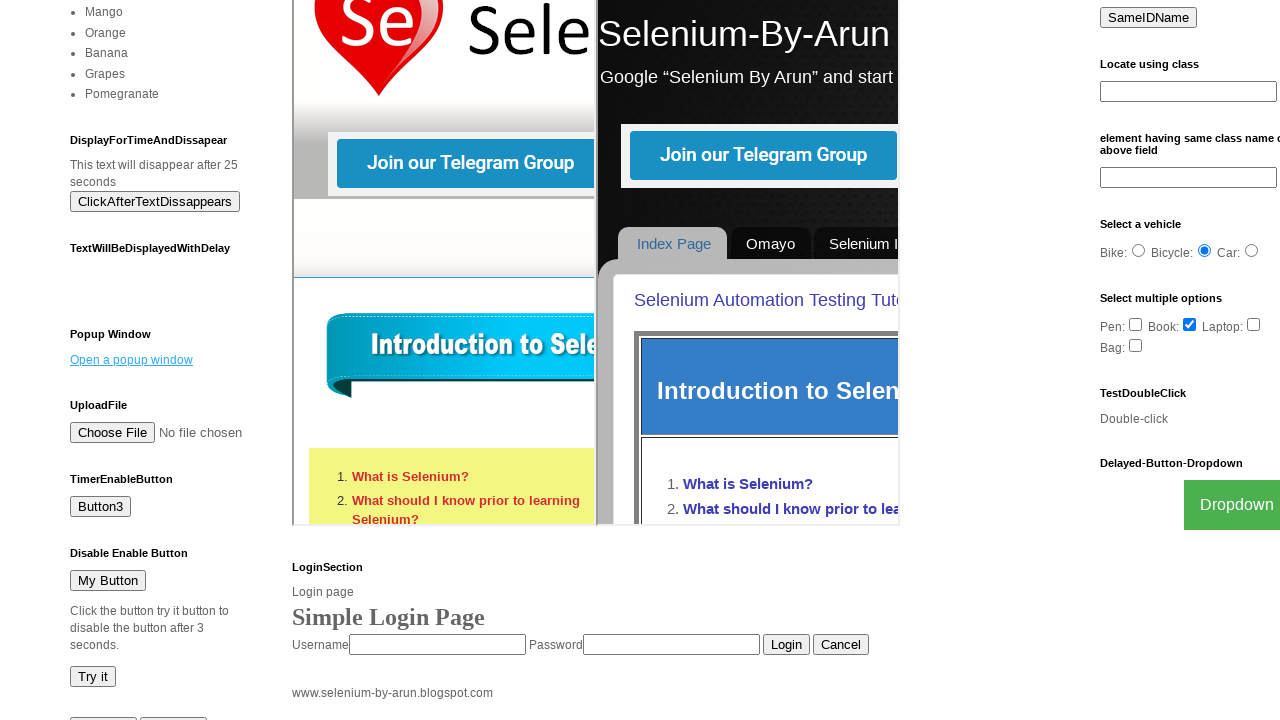